Navigates to an automation practice page, counts links in different sections, and opens footer column links in new tabs to verify they work correctly

Starting URL: https://www.rahulshettyacademy.com/AutomationPractice/

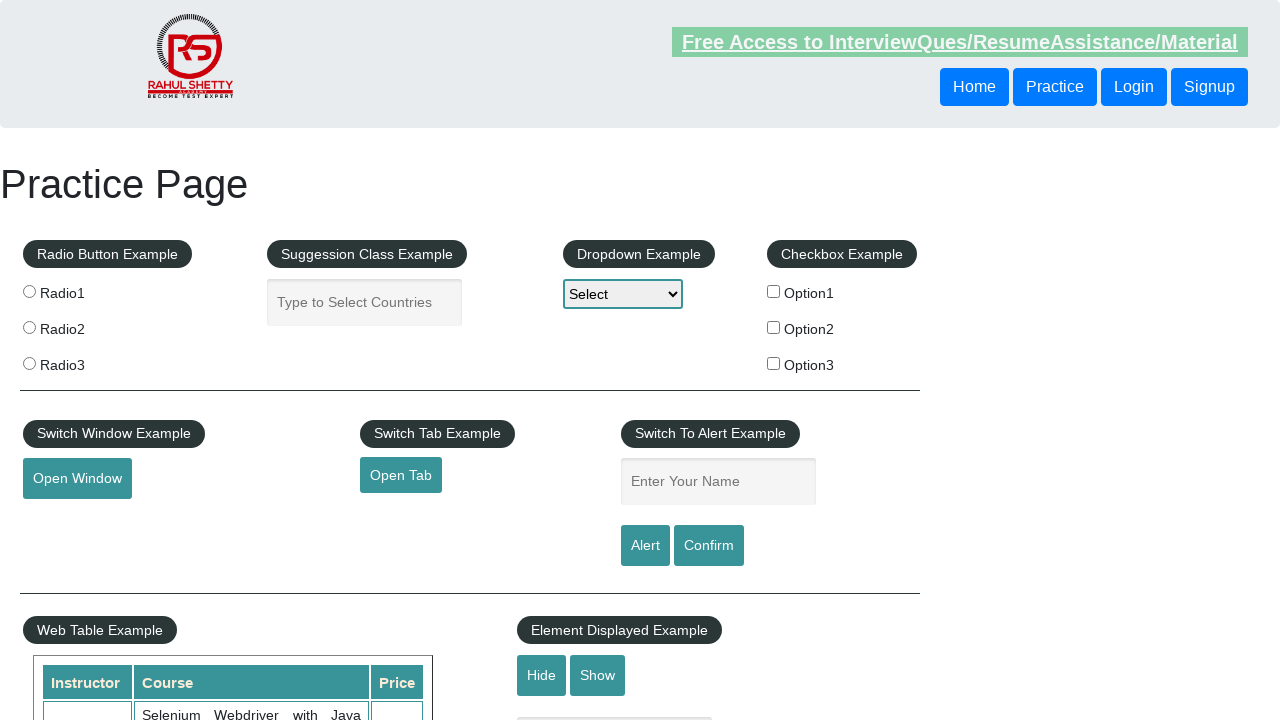

Counted all links on the page: 27 links found
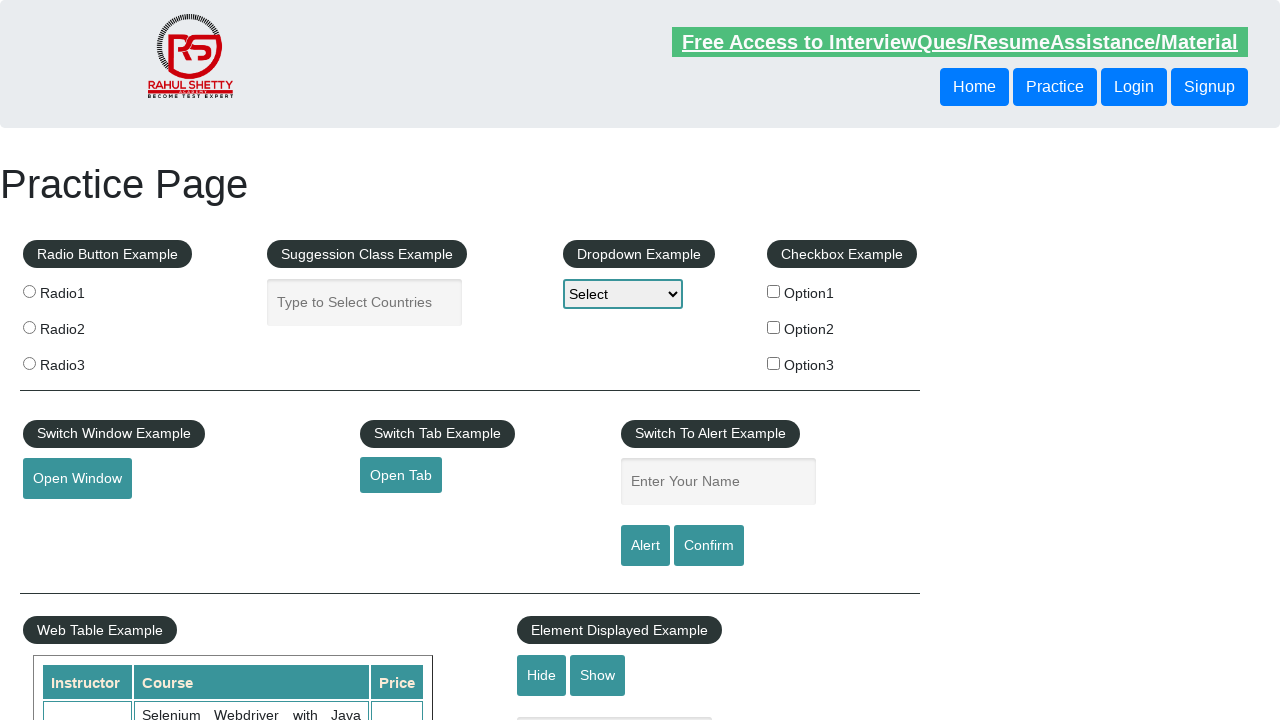

Counted links in footer section: 20 links found
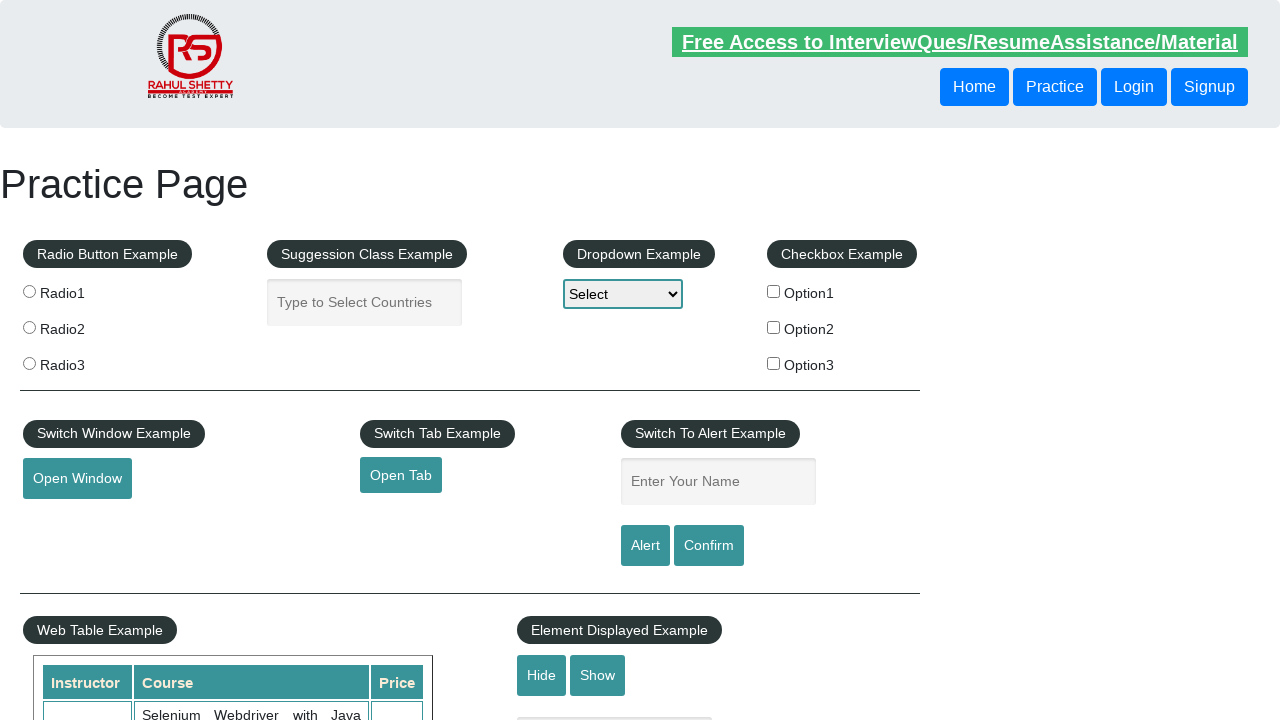

Located footer element with id 'gf-BIG'
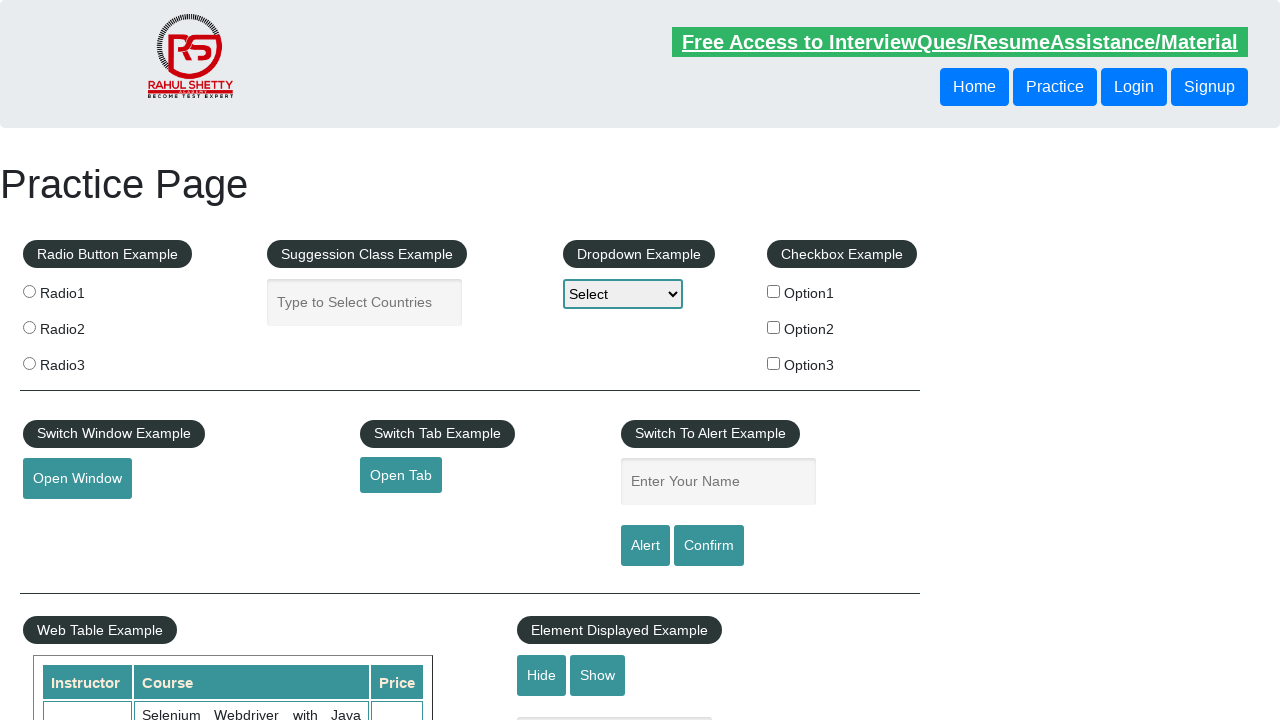

Located first column element in footer table
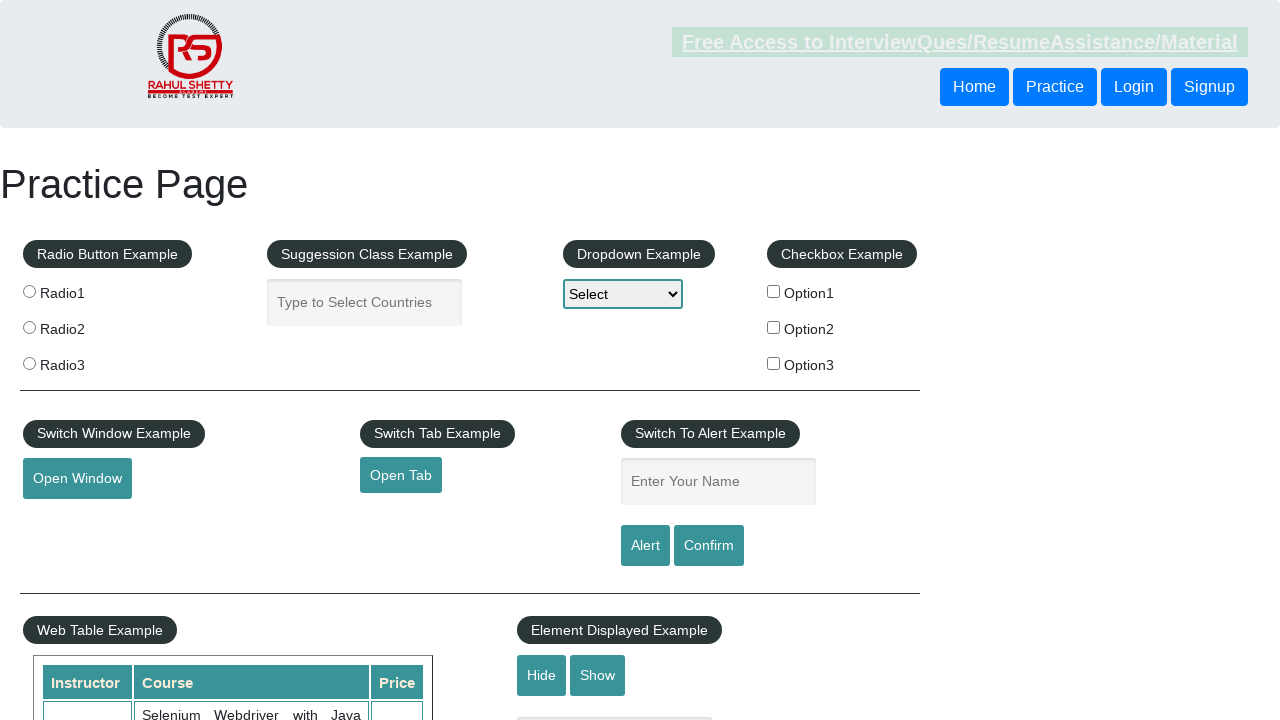

Counted links in first footer column: 5 links found
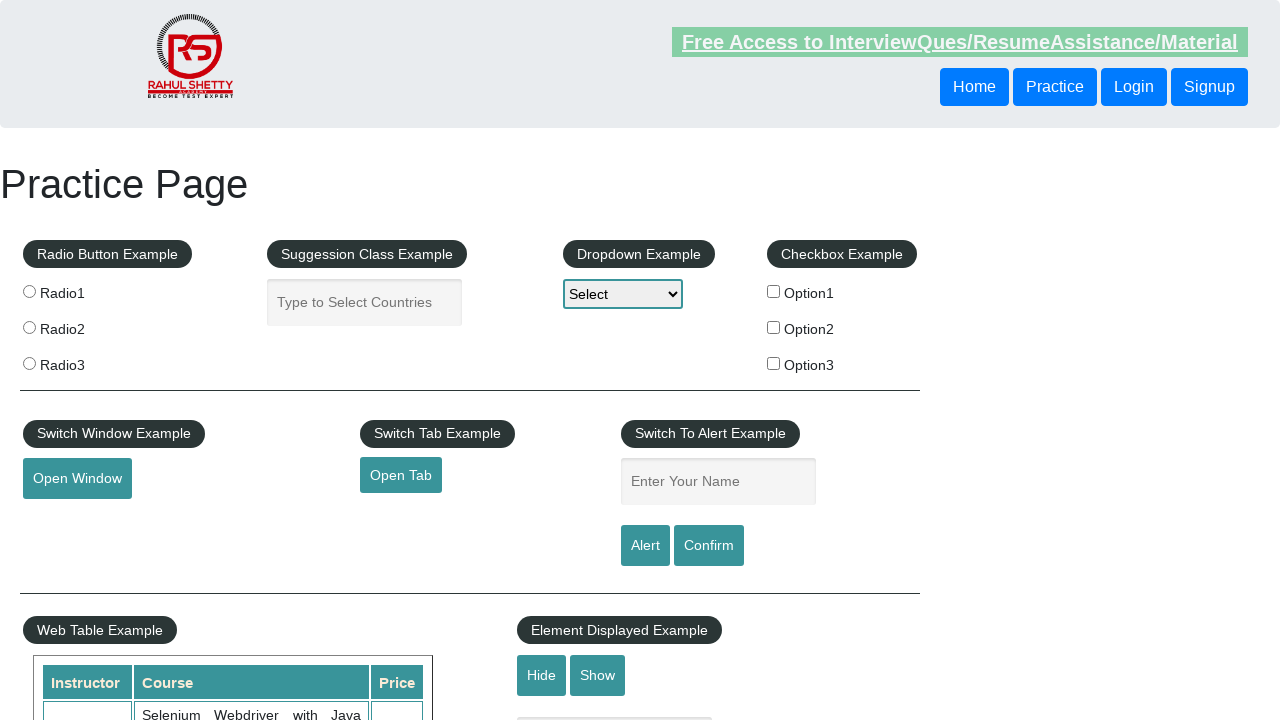

Opened footer column link in new tab using Ctrl+Click at (157, 482) on xpath=//div[@id='gf-BIG'] >> css=table tbody tr td:nth-child(1) ul >> a >> nth=0
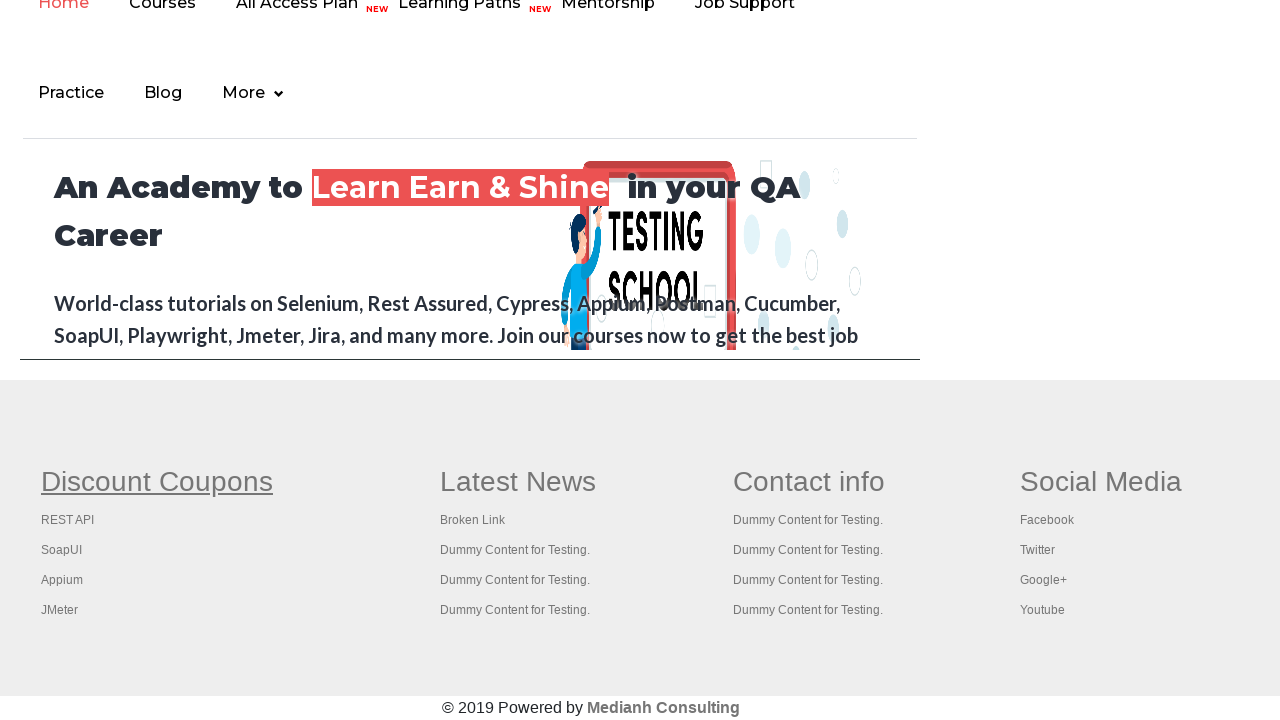

Opened footer column link in new tab using Ctrl+Click at (68, 520) on xpath=//div[@id='gf-BIG'] >> css=table tbody tr td:nth-child(1) ul >> a >> nth=1
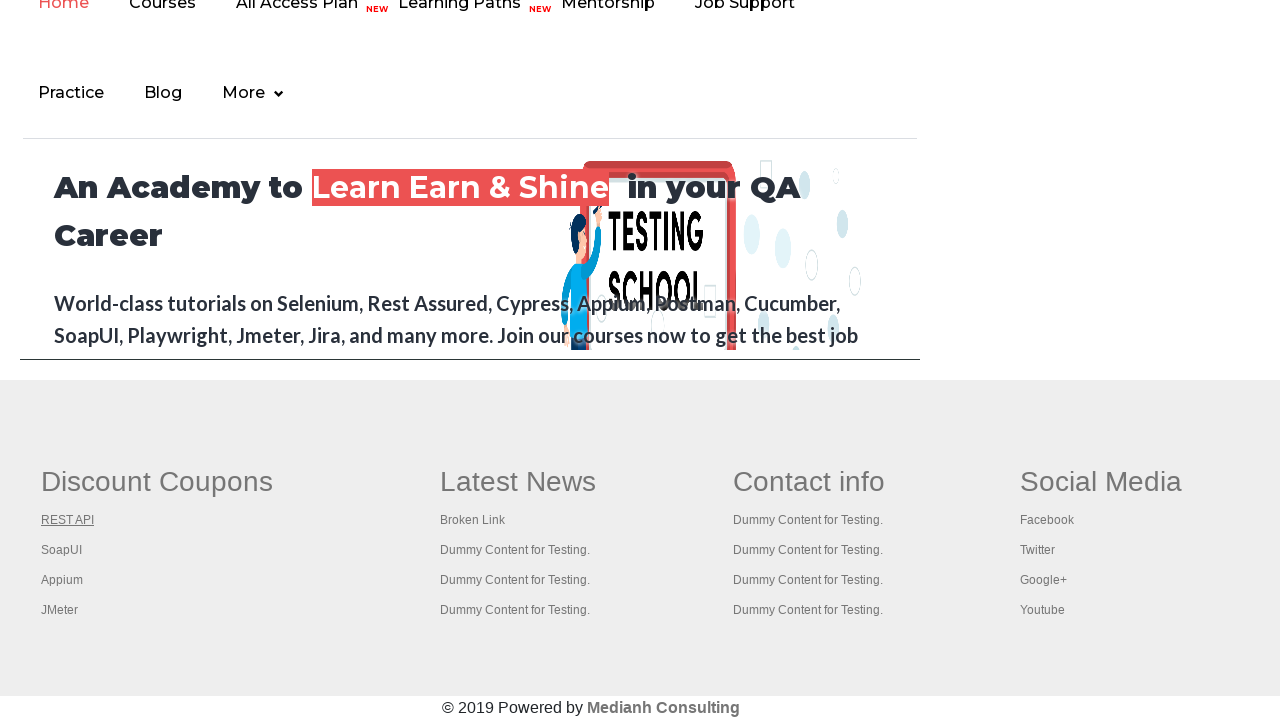

Opened footer column link in new tab using Ctrl+Click at (62, 550) on xpath=//div[@id='gf-BIG'] >> css=table tbody tr td:nth-child(1) ul >> a >> nth=2
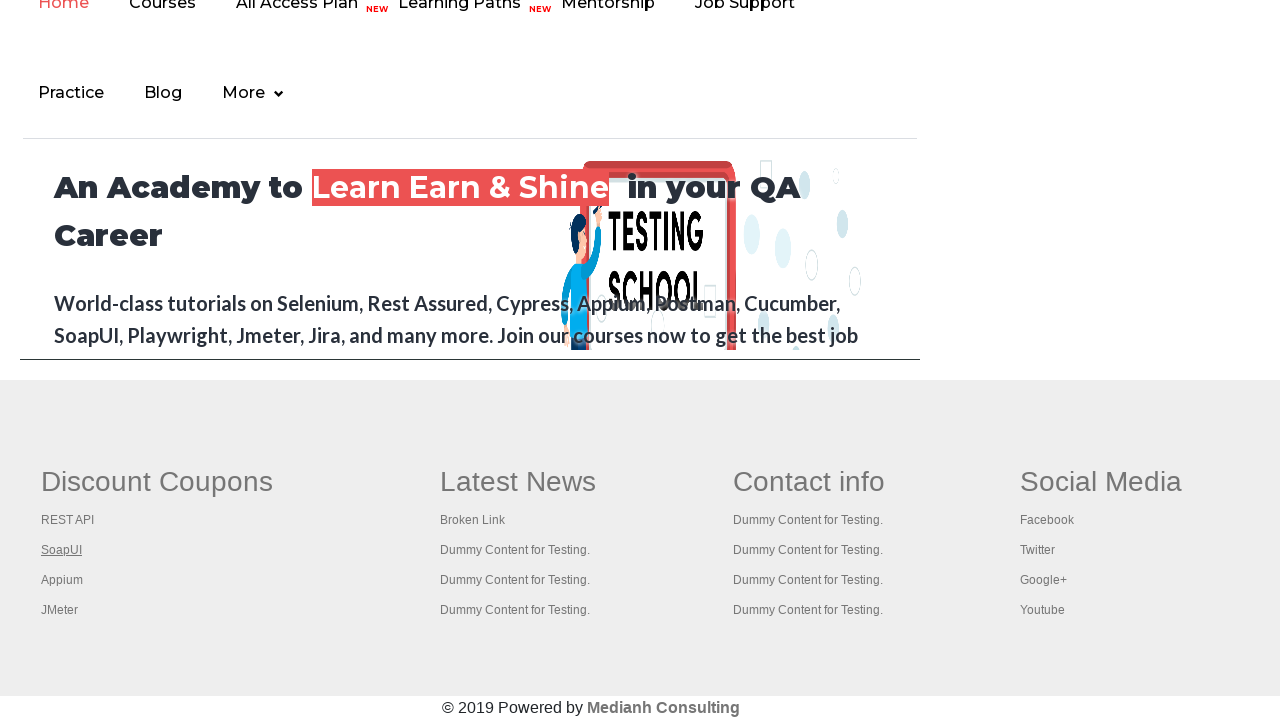

Opened footer column link in new tab using Ctrl+Click at (62, 580) on xpath=//div[@id='gf-BIG'] >> css=table tbody tr td:nth-child(1) ul >> a >> nth=3
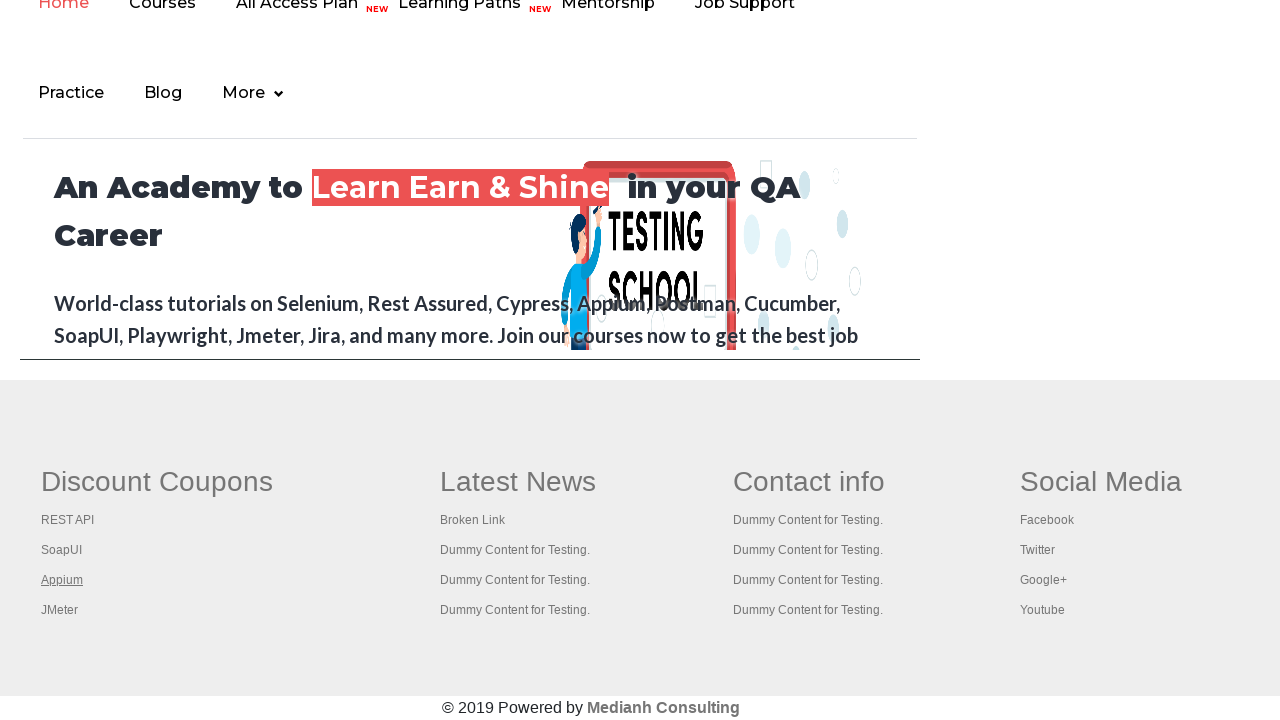

Opened footer column link in new tab using Ctrl+Click at (60, 610) on xpath=//div[@id='gf-BIG'] >> css=table tbody tr td:nth-child(1) ul >> a >> nth=4
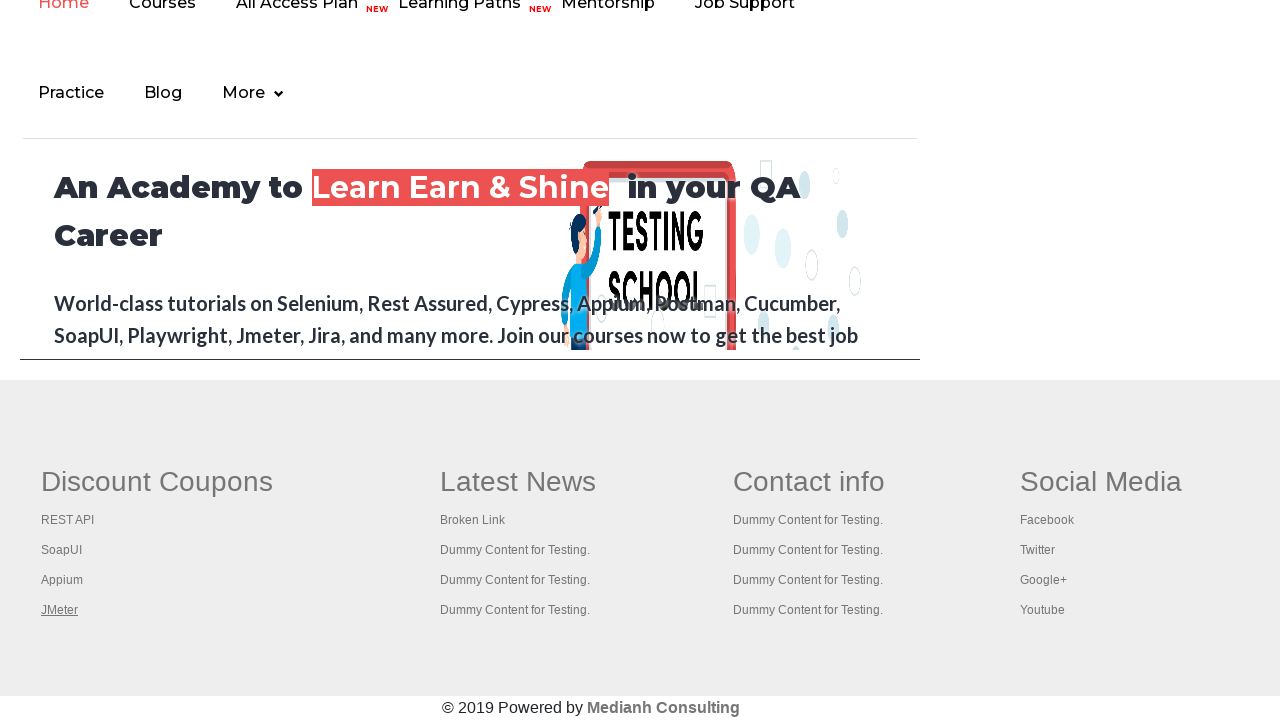

Brought page to front and verified title: Practice Page
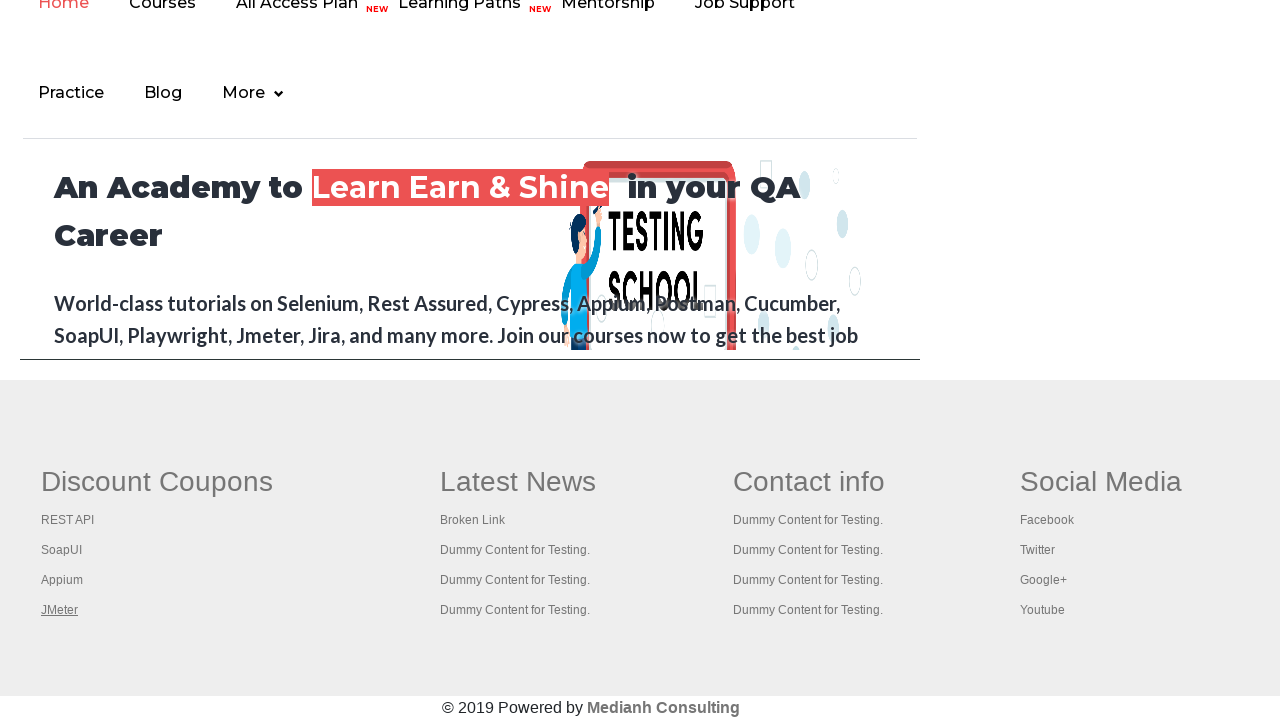

Brought page to front and verified title: Practice Page
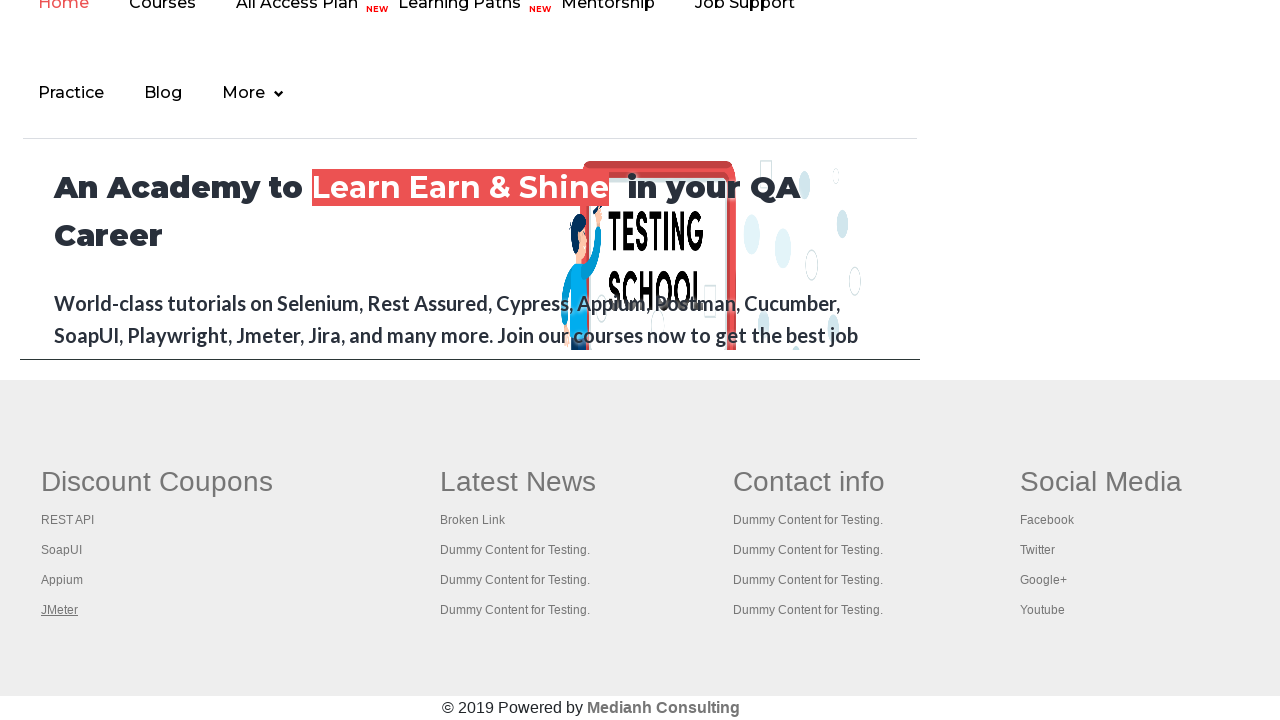

Brought page to front and verified title: REST API Tutorial
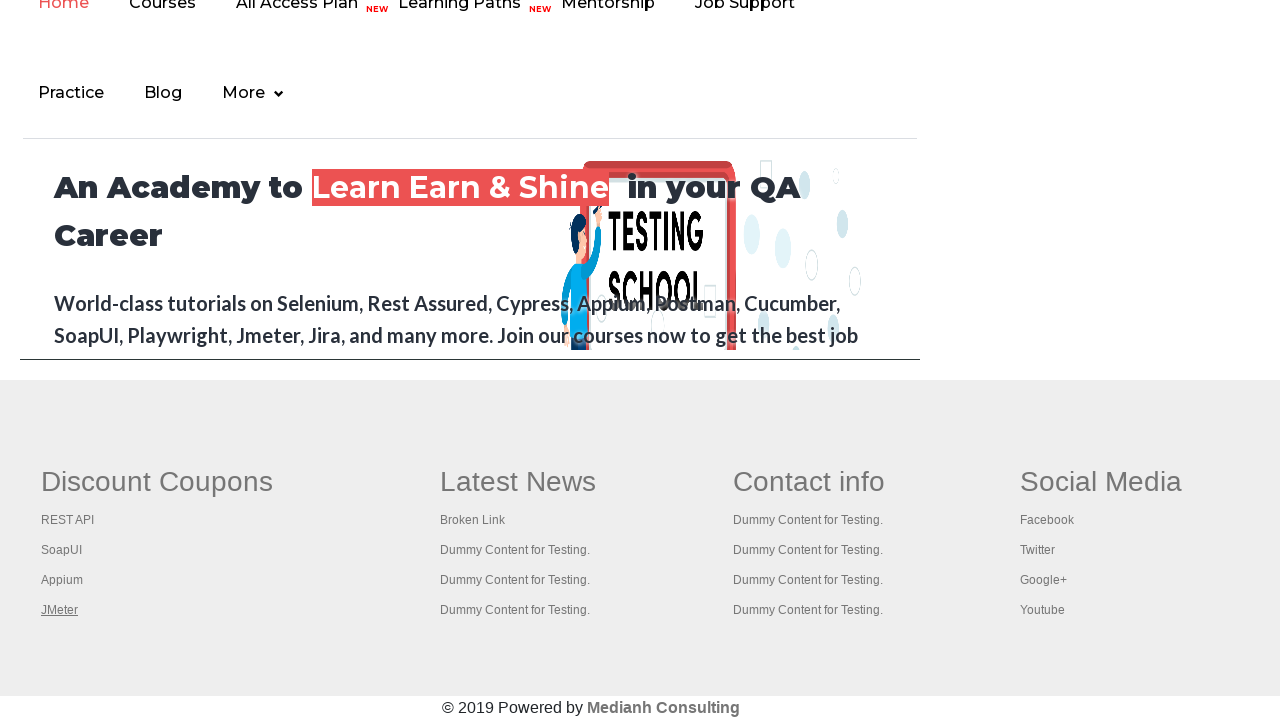

Brought page to front and verified title: The World’s Most Popular API Testing Tool | SoapUI
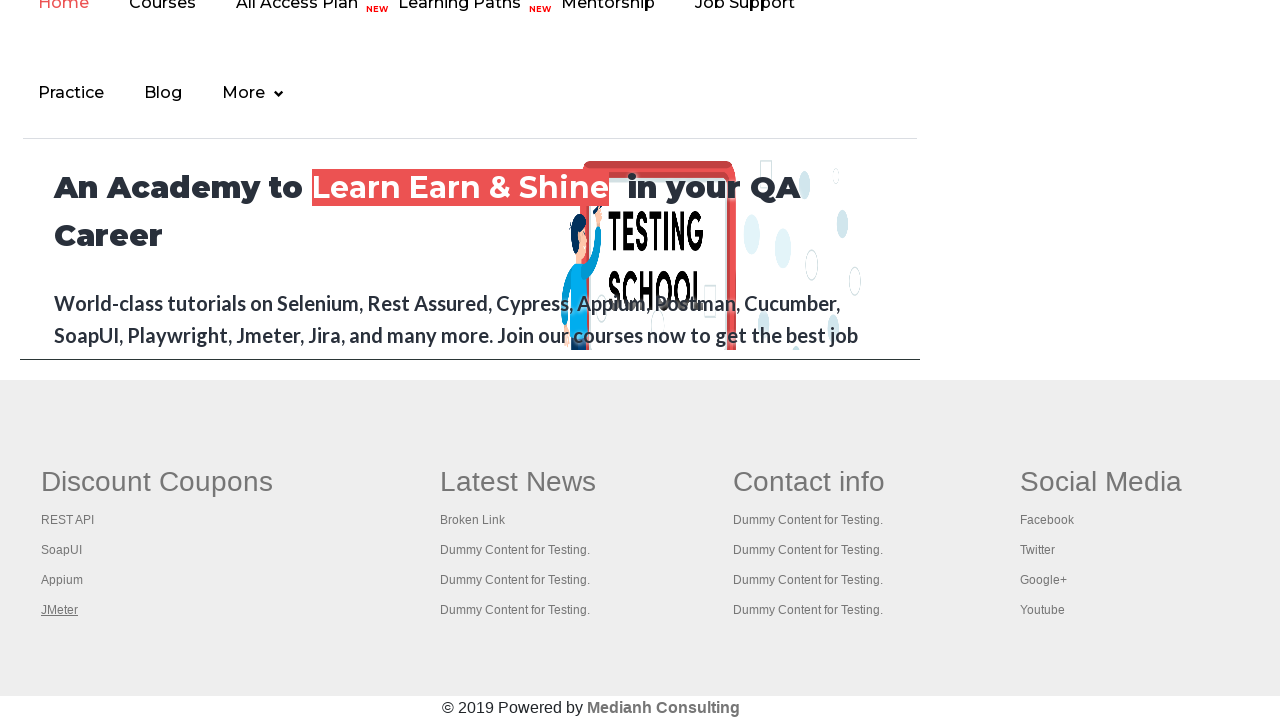

Brought page to front and verified title: Appium tutorial for Mobile Apps testing | RahulShetty Academy | Rahul
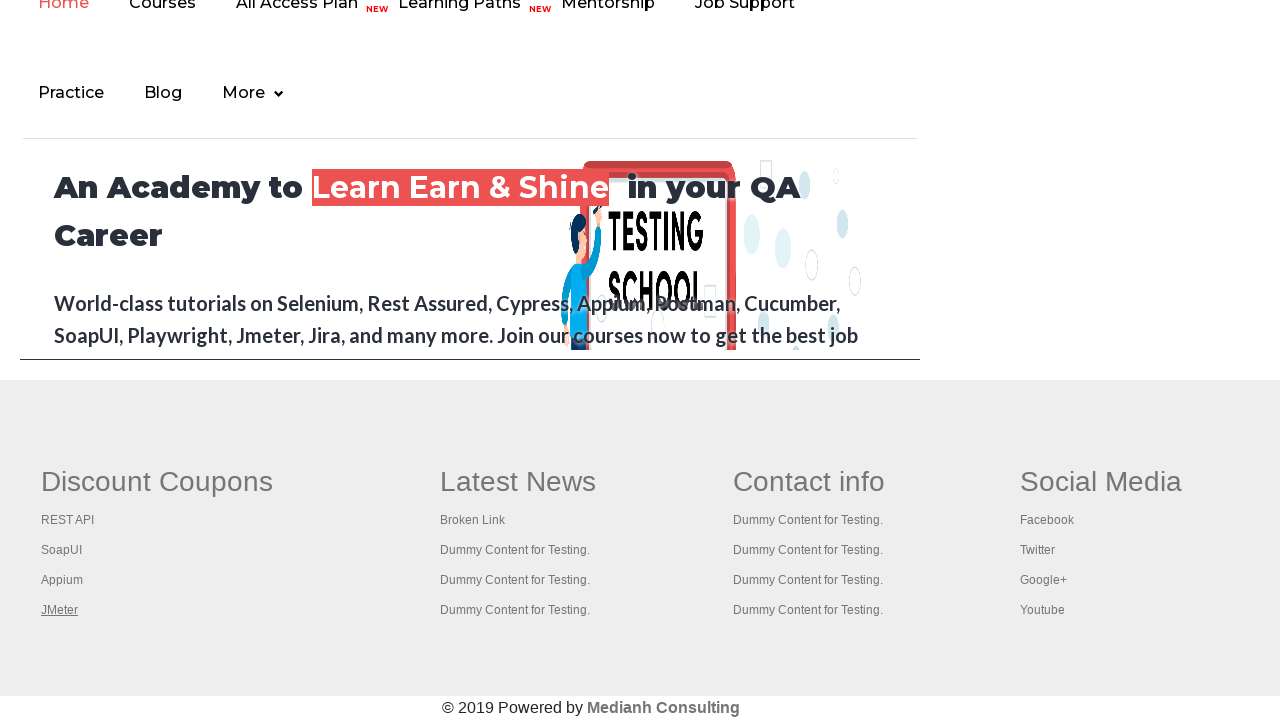

Brought page to front and verified title: Apache JMeter - Apache JMeter™
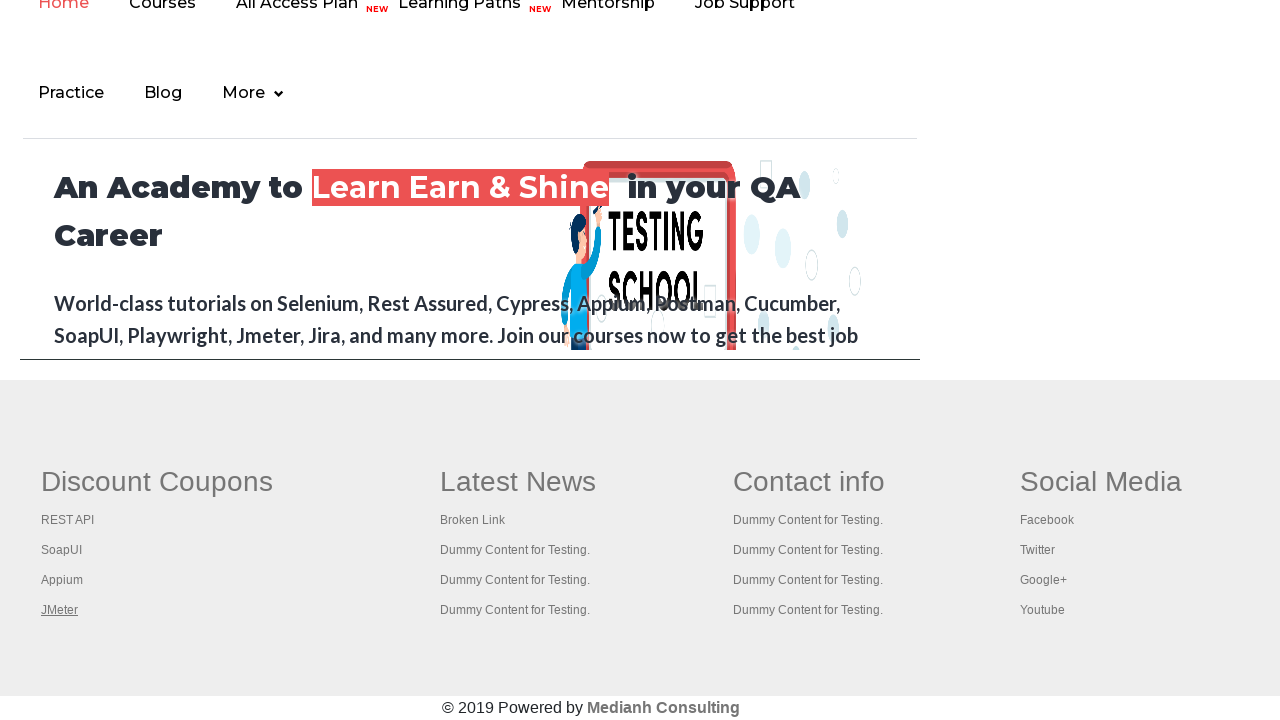

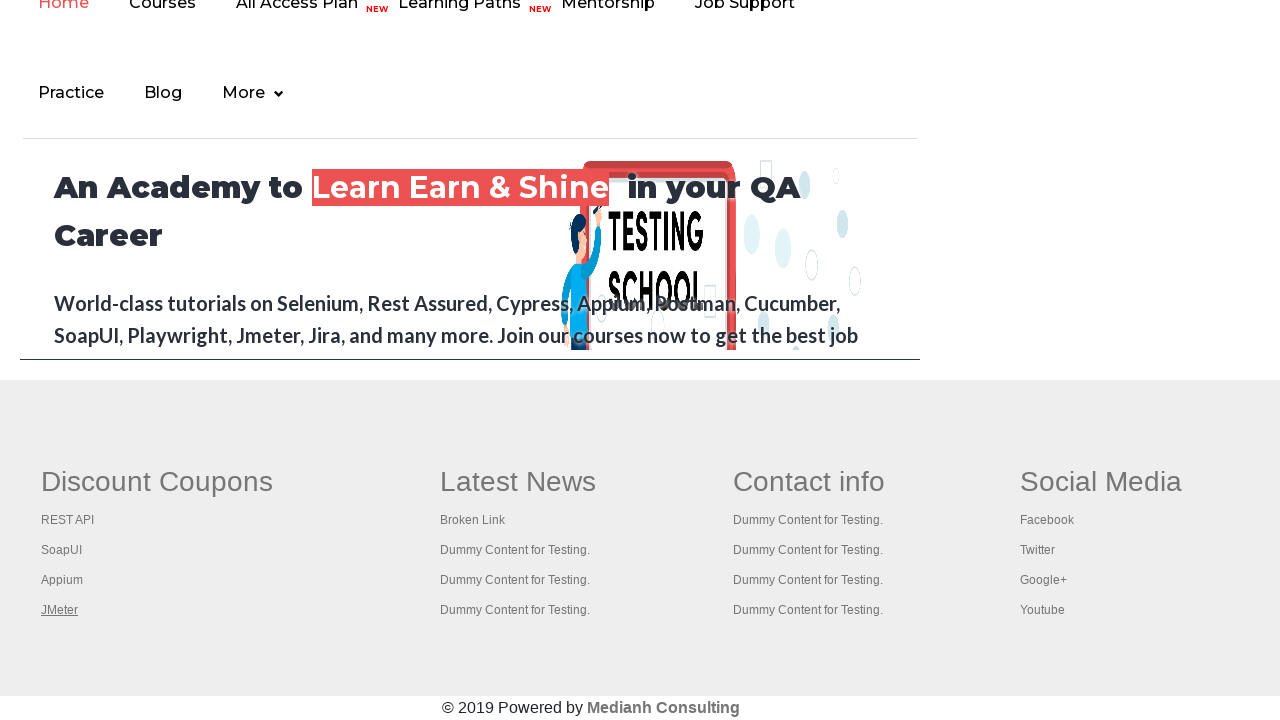